Tests dynamic dropdown functionality on a flight booking practice page by selecting origin station (Bangalore) and destination station (Chennai) from dropdown menus

Starting URL: https://rahulshettyacademy.com/dropdownsPractise/

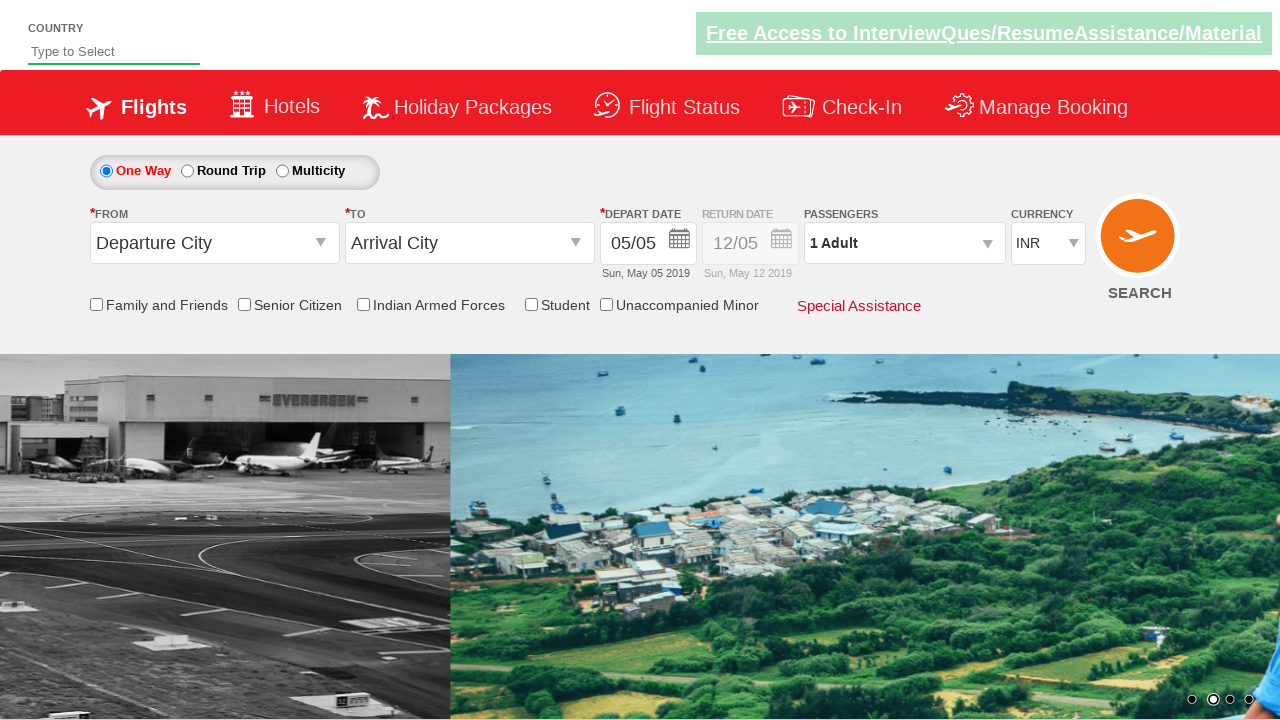

Clicked origin station dropdown to open it at (214, 243) on #ctl00_mainContent_ddl_originStation1_CTXT
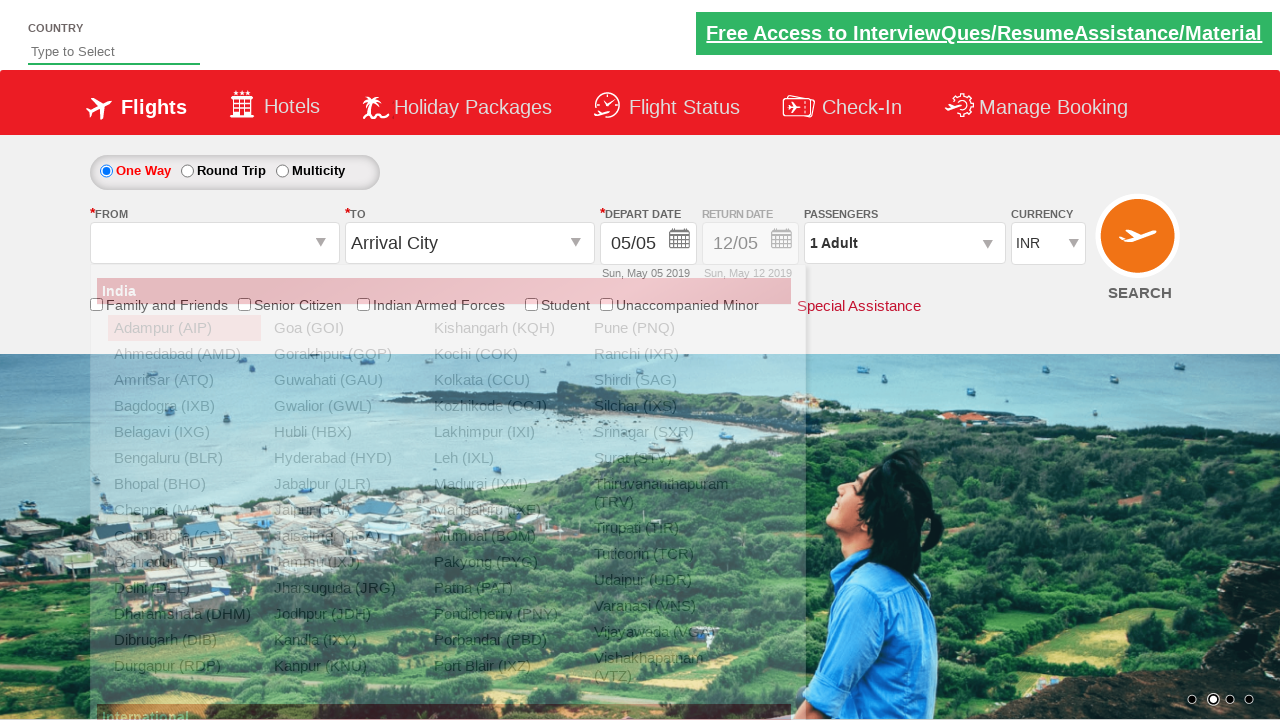

Selected Bangalore (BLR) as origin station at (184, 458) on xpath=//a[@value='BLR']
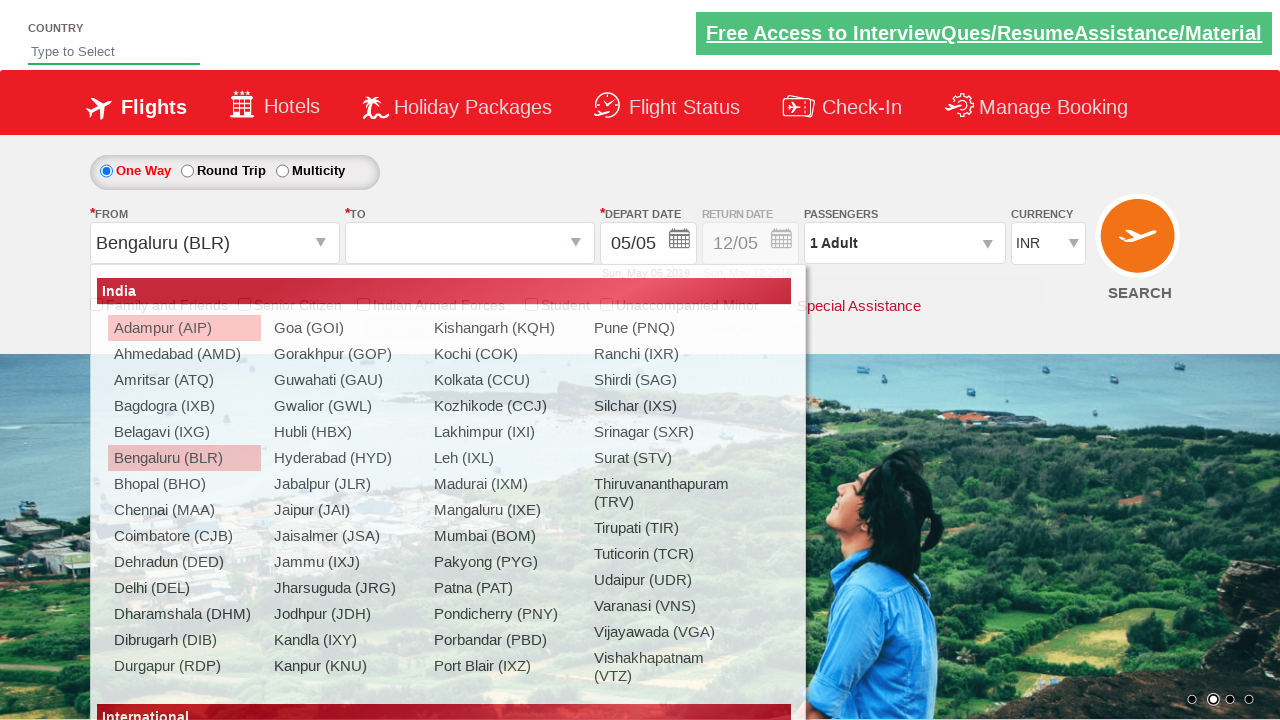

Waited for dropdown animation to complete
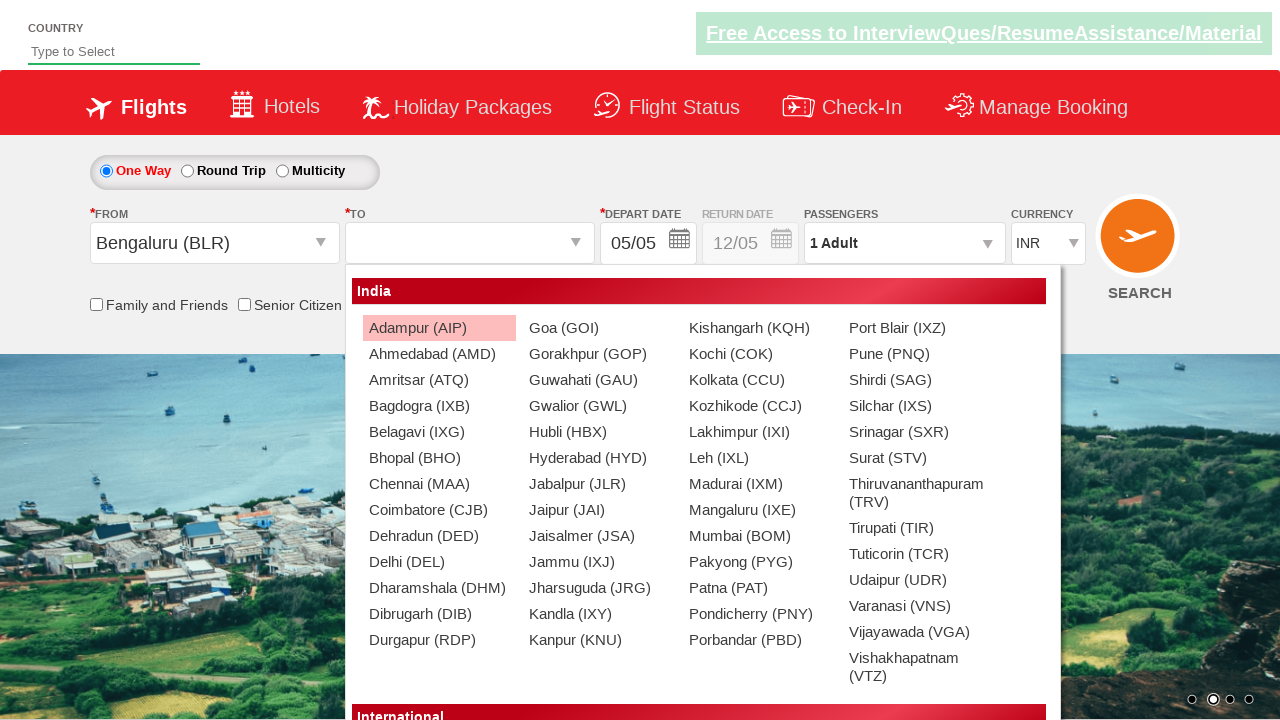

Selected Chennai (MAA) as destination station at (439, 484) on xpath=//div[@id='glsctl00_mainContent_ddl_destinationStation1_CTNR']//a[@value='
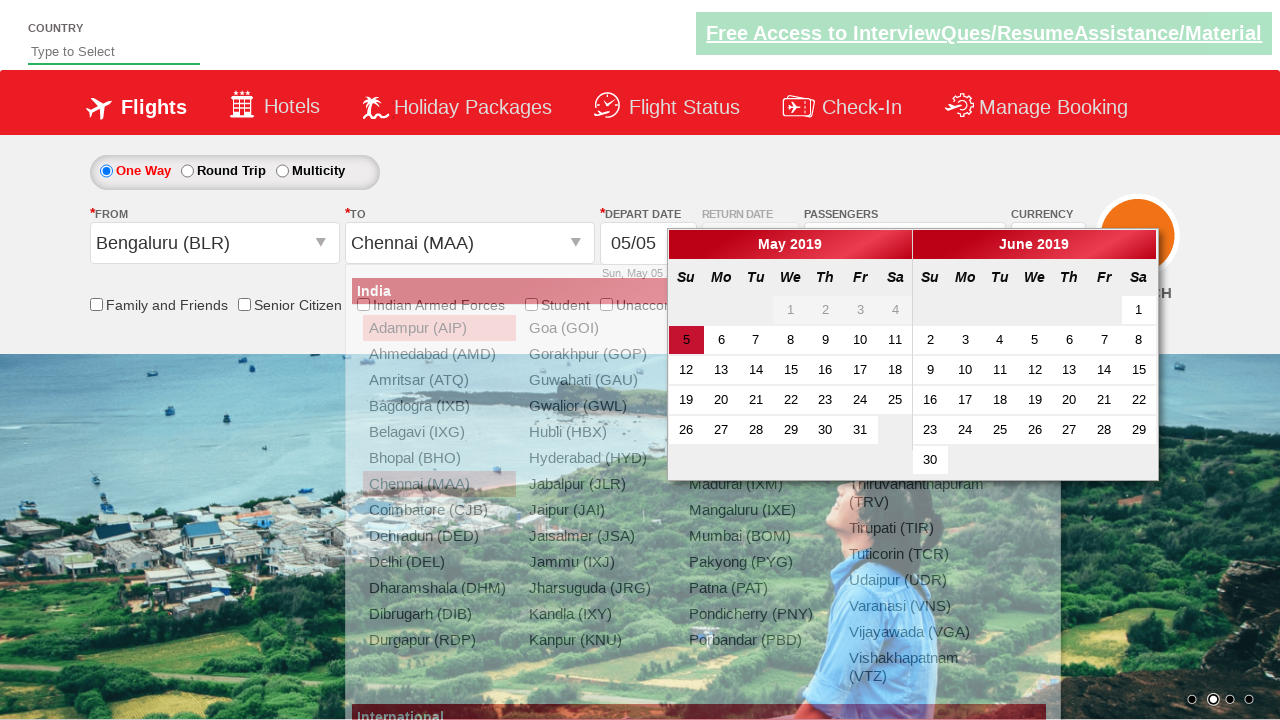

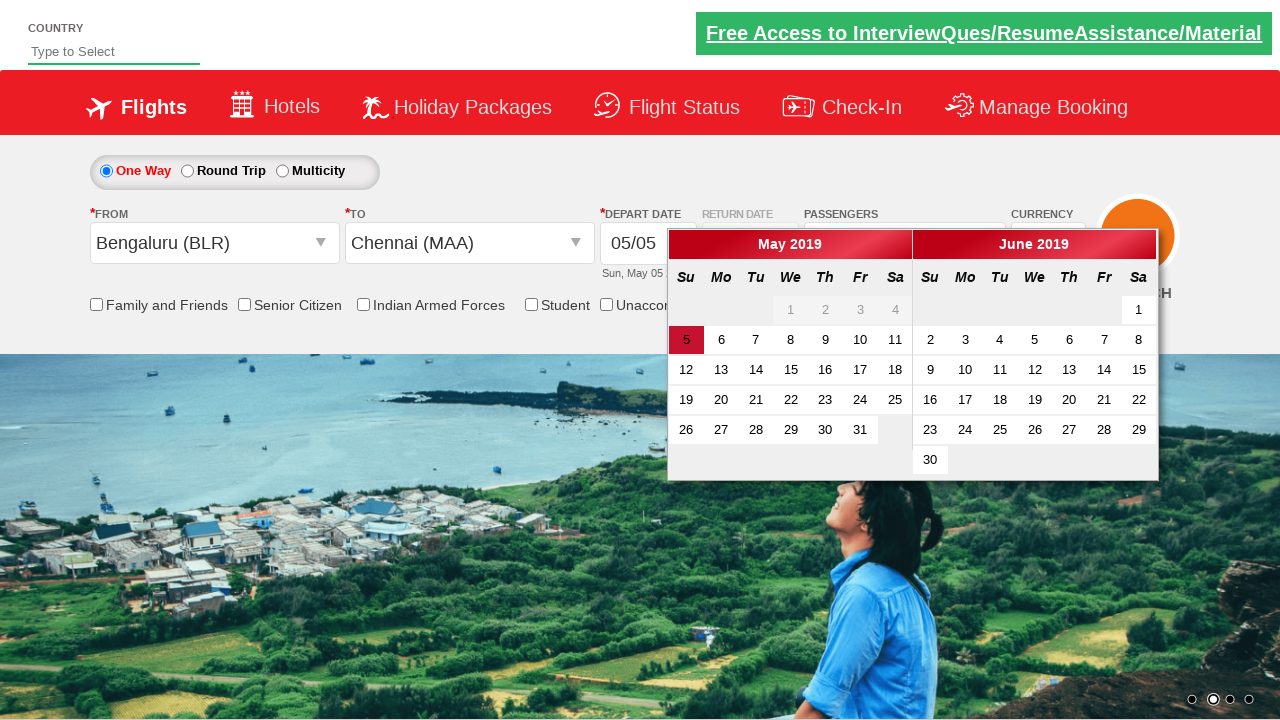